Tests copying text from a heading element and pasting it into a textarea field

Starting URL: https://demoqa.com/text-box

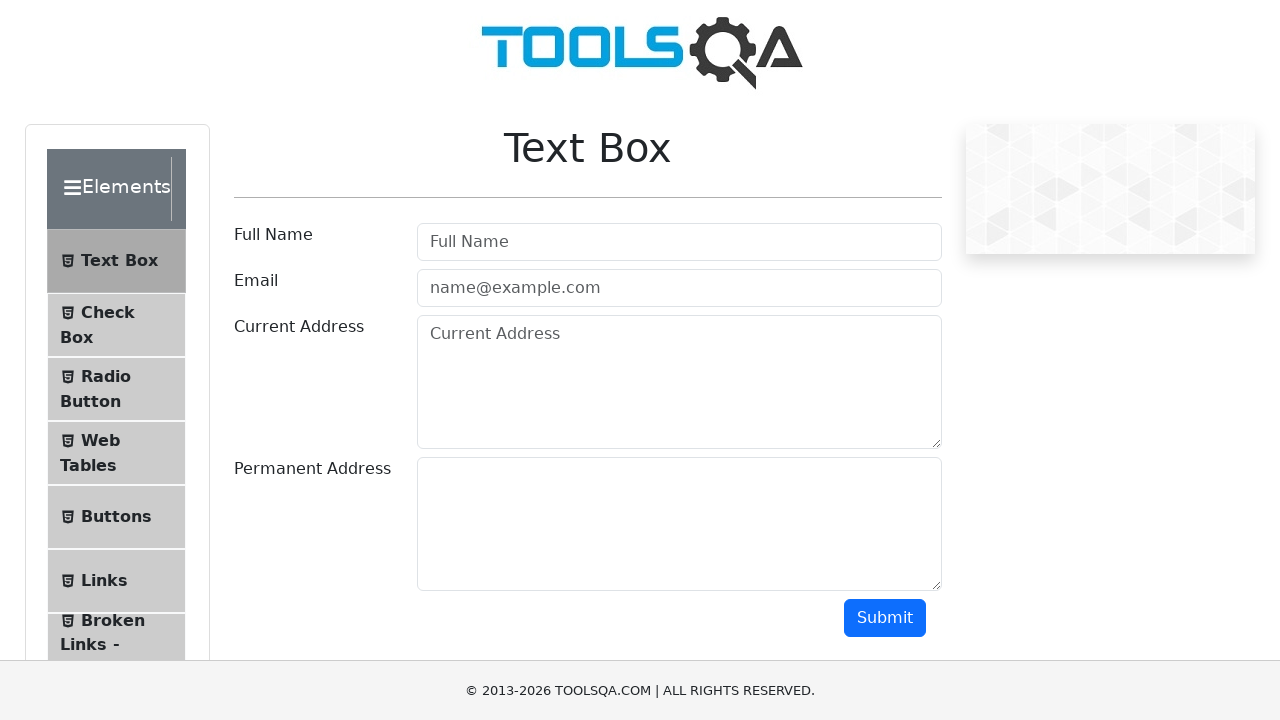

Scrolled down 200px to reveal the form
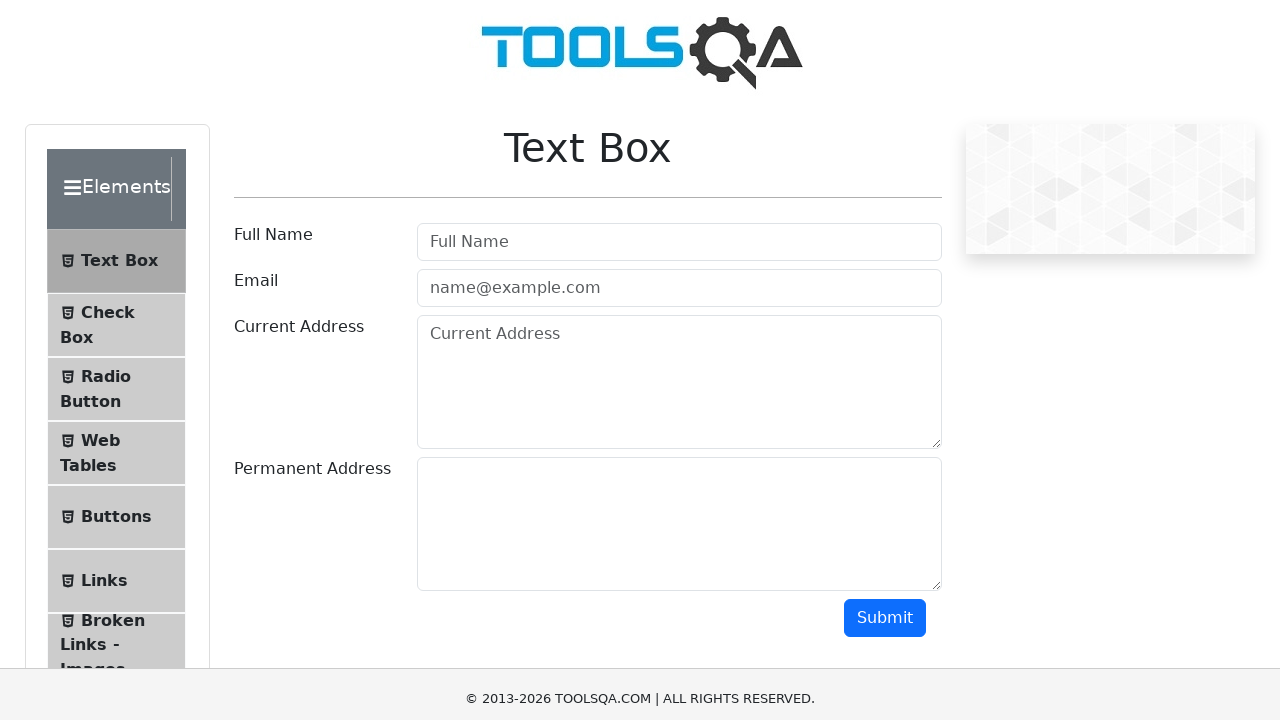

Extracted text from h1.text-center heading element
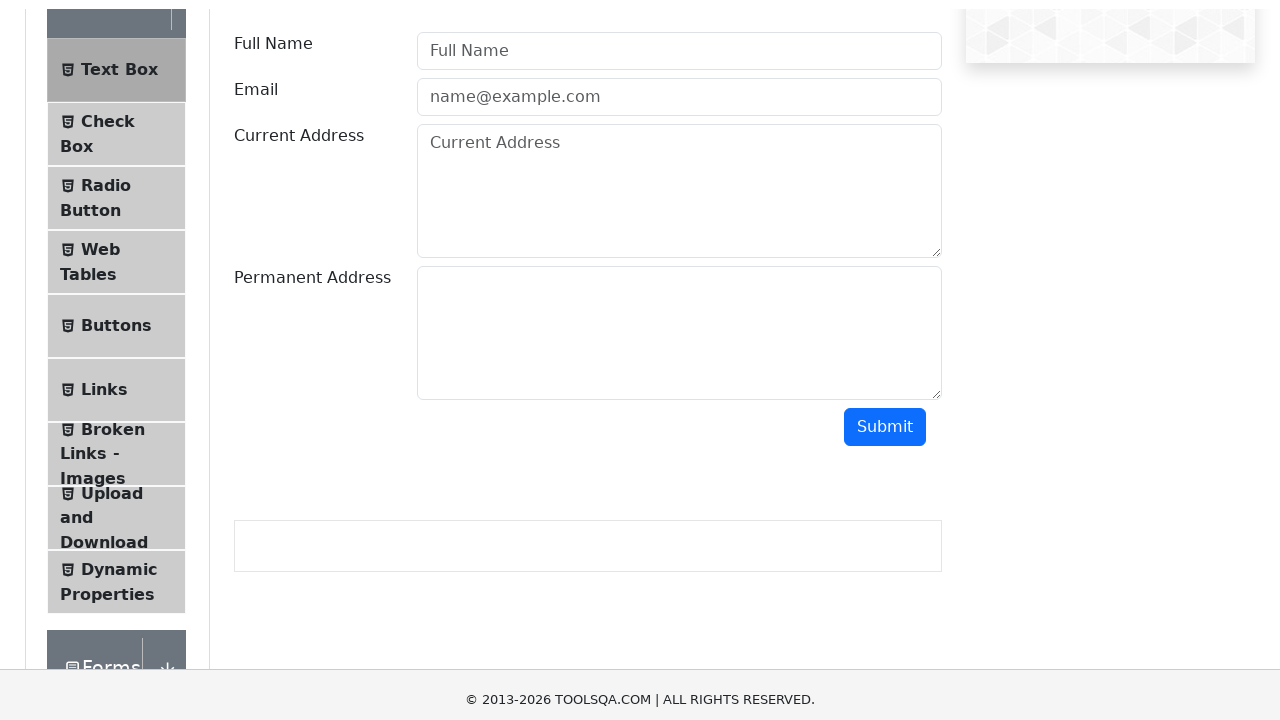

Pasted heading text into the currentAddress textarea field on #currentAddress
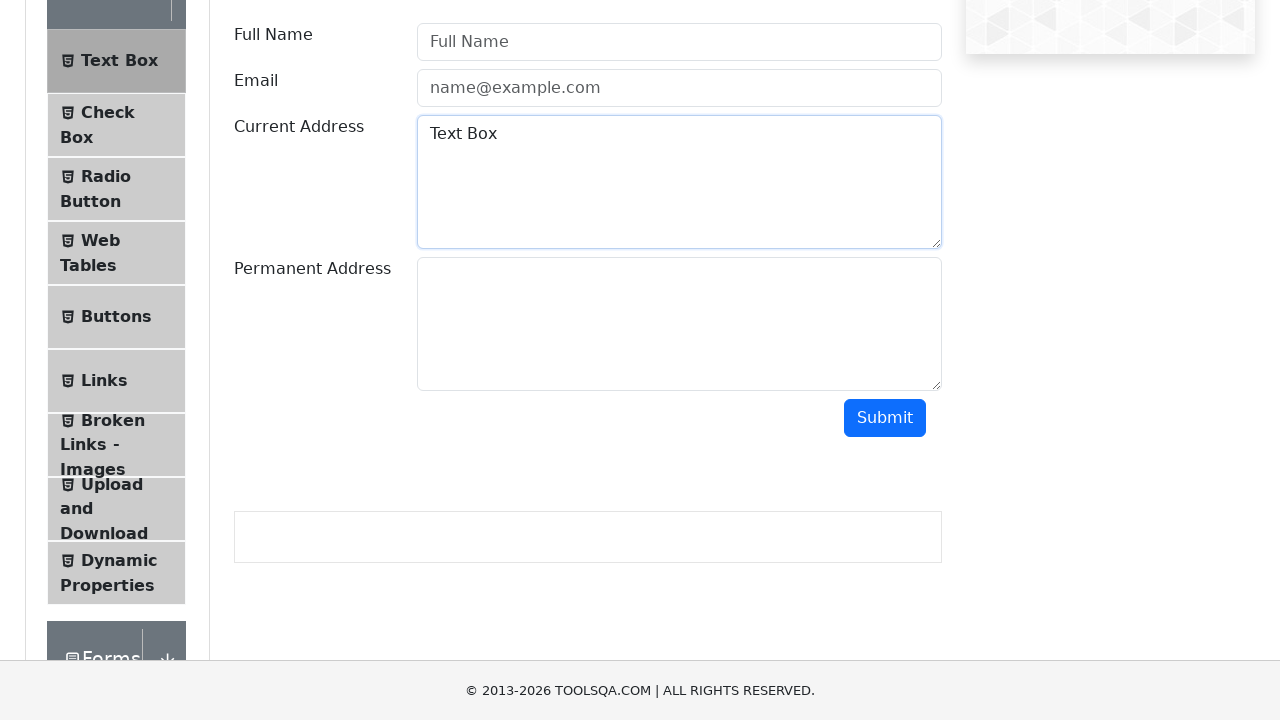

Waited 2 seconds to observe the result
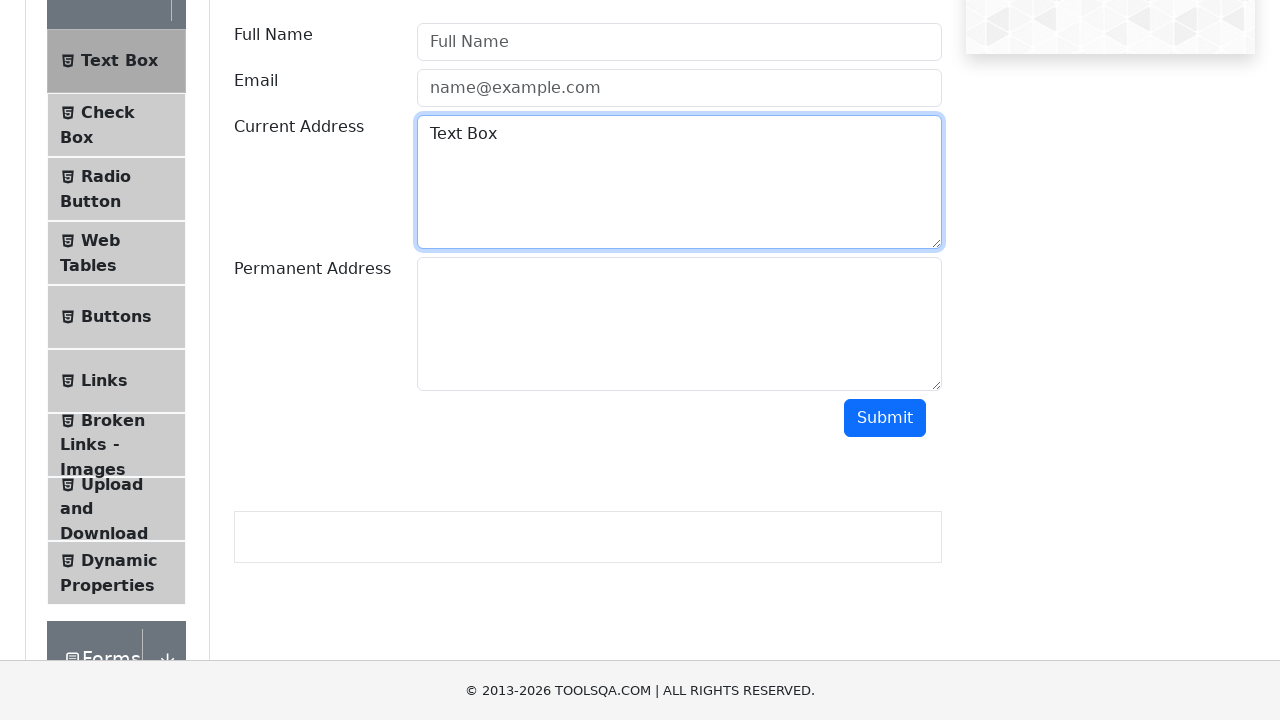

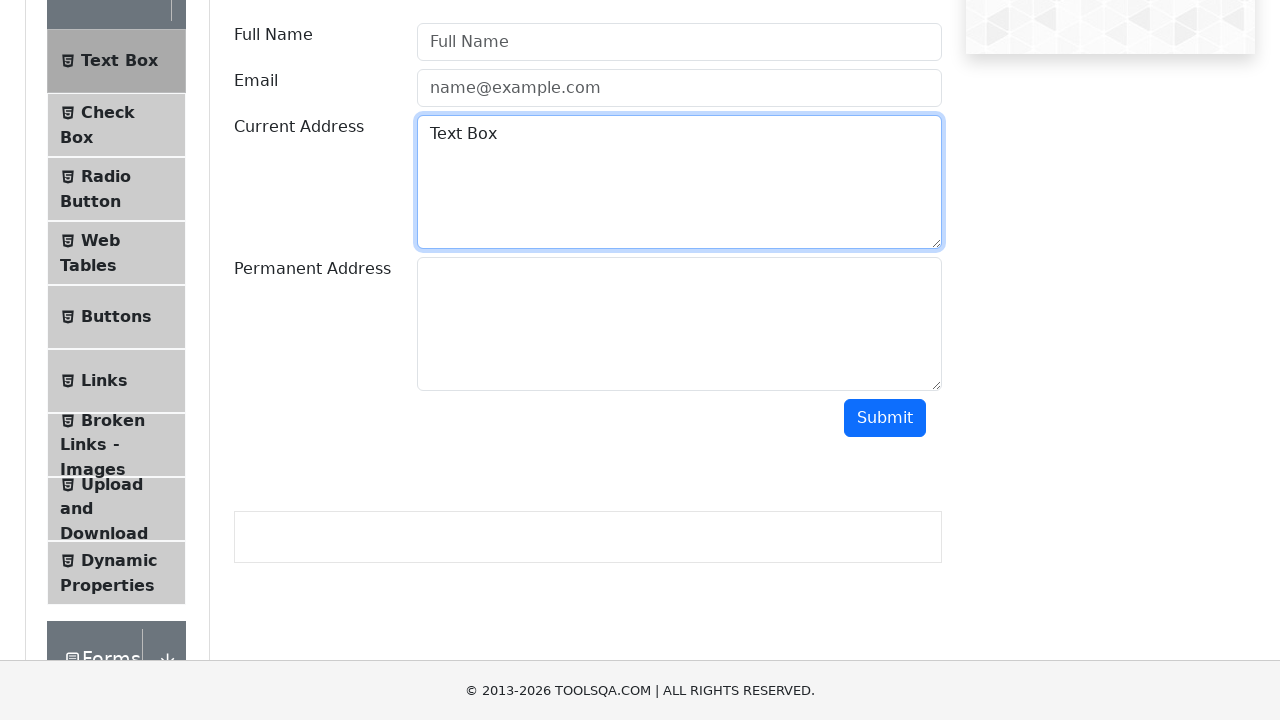